Tests filling the first name field in a contact form using the name locator strategy

Starting URL: https://www.automationtesting.co.uk/contactForm.html

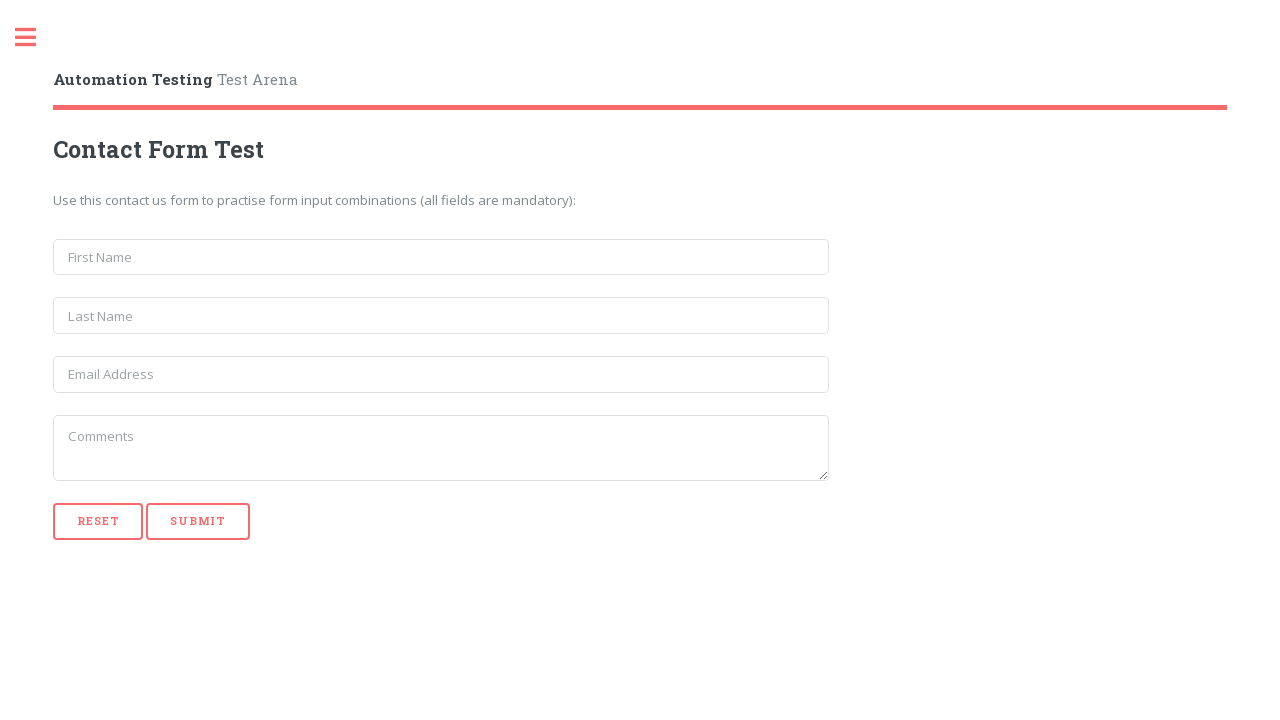

Filled first name field with 'ABCD' using name locator strategy on input[name='first_name']
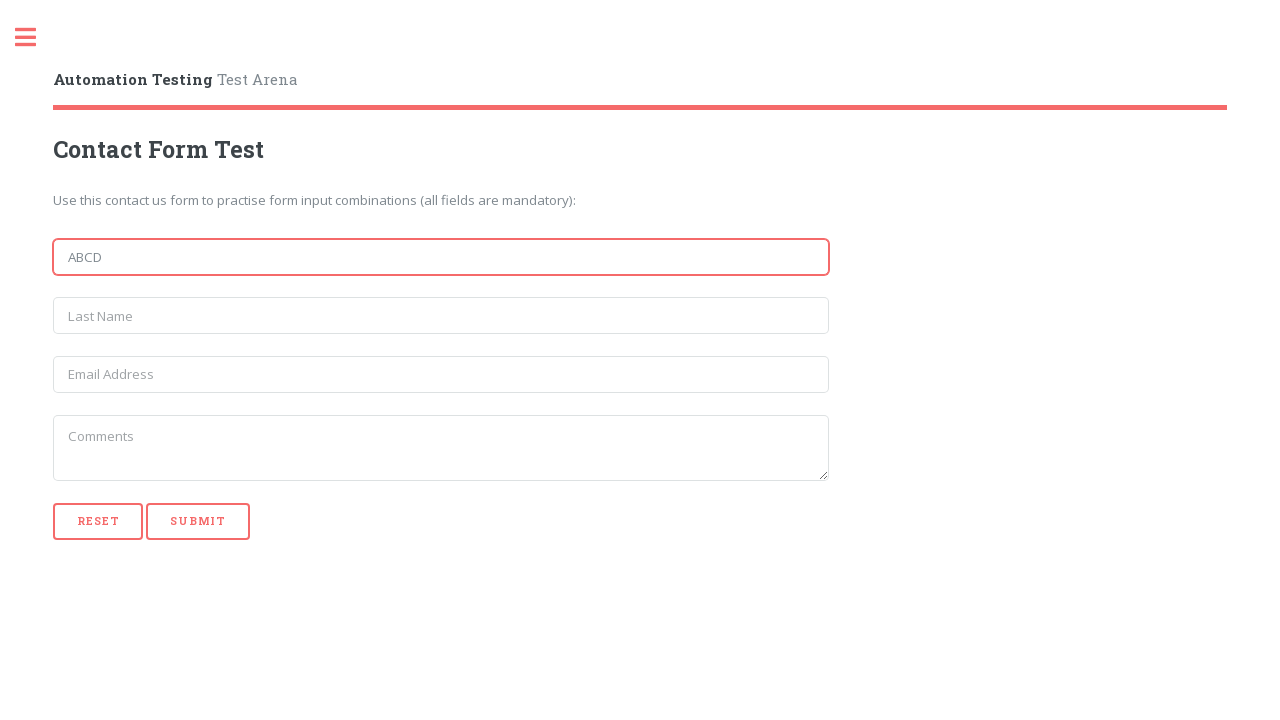

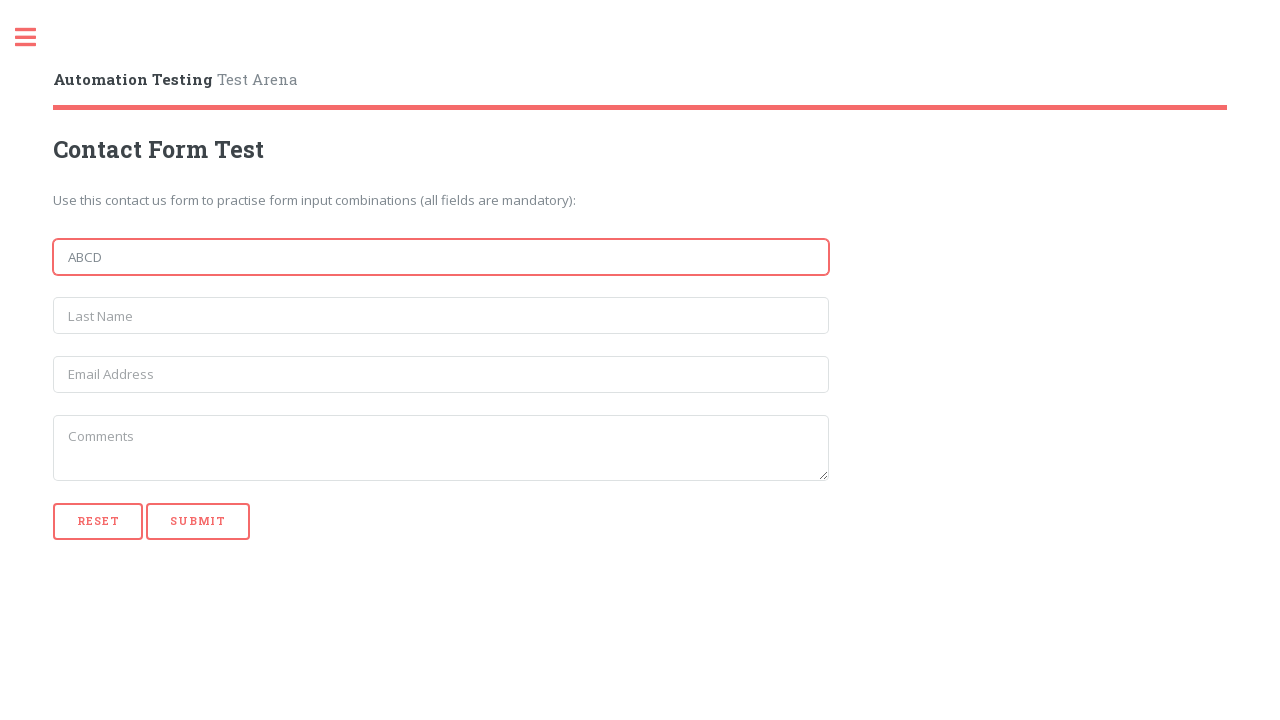